Tests file upload functionality by uploading a file and verifying the uploaded filename is displayed correctly

Starting URL: https://the-internet.herokuapp.com/upload

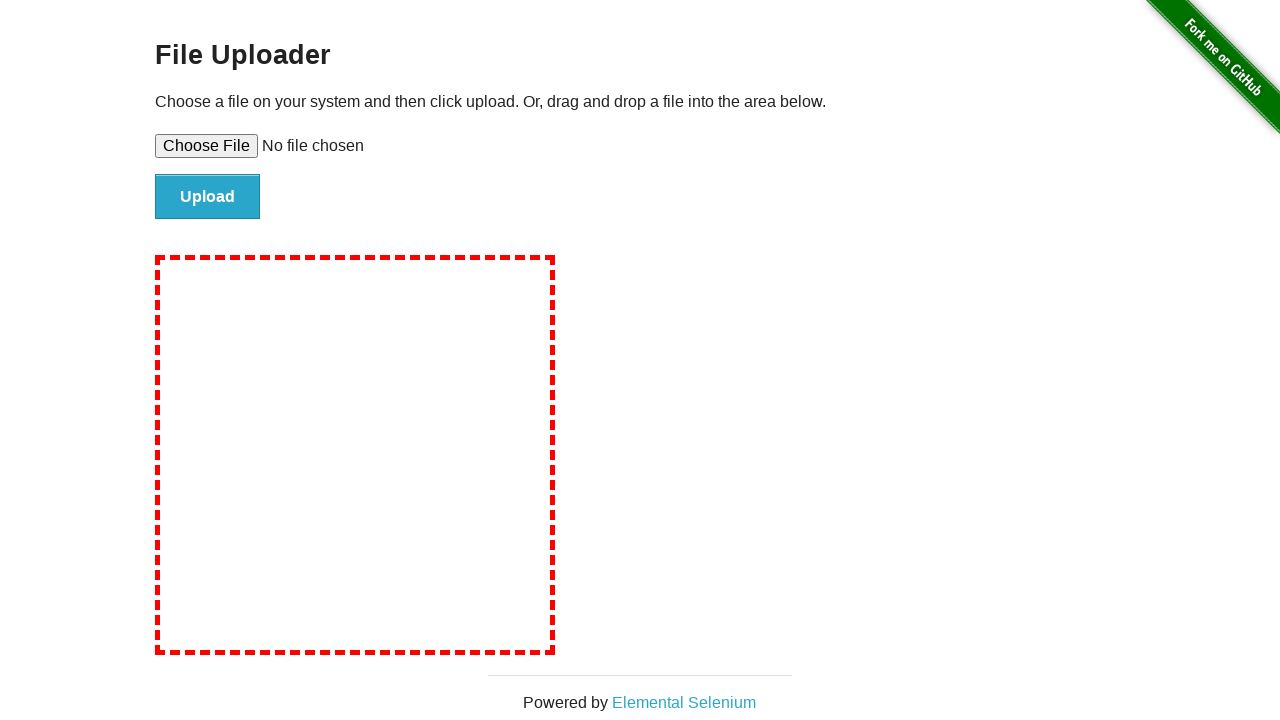

Created temporary test file 'TestUpload.txt'
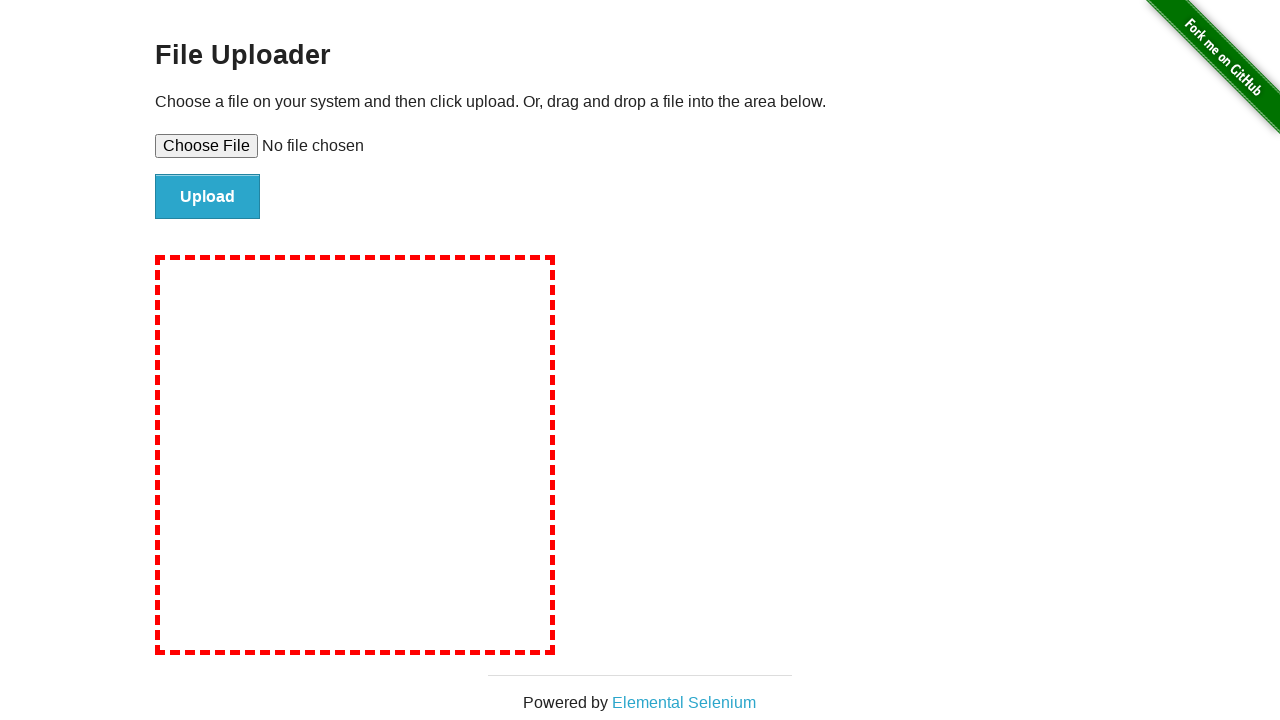

Set input file to upload TestUpload.txt
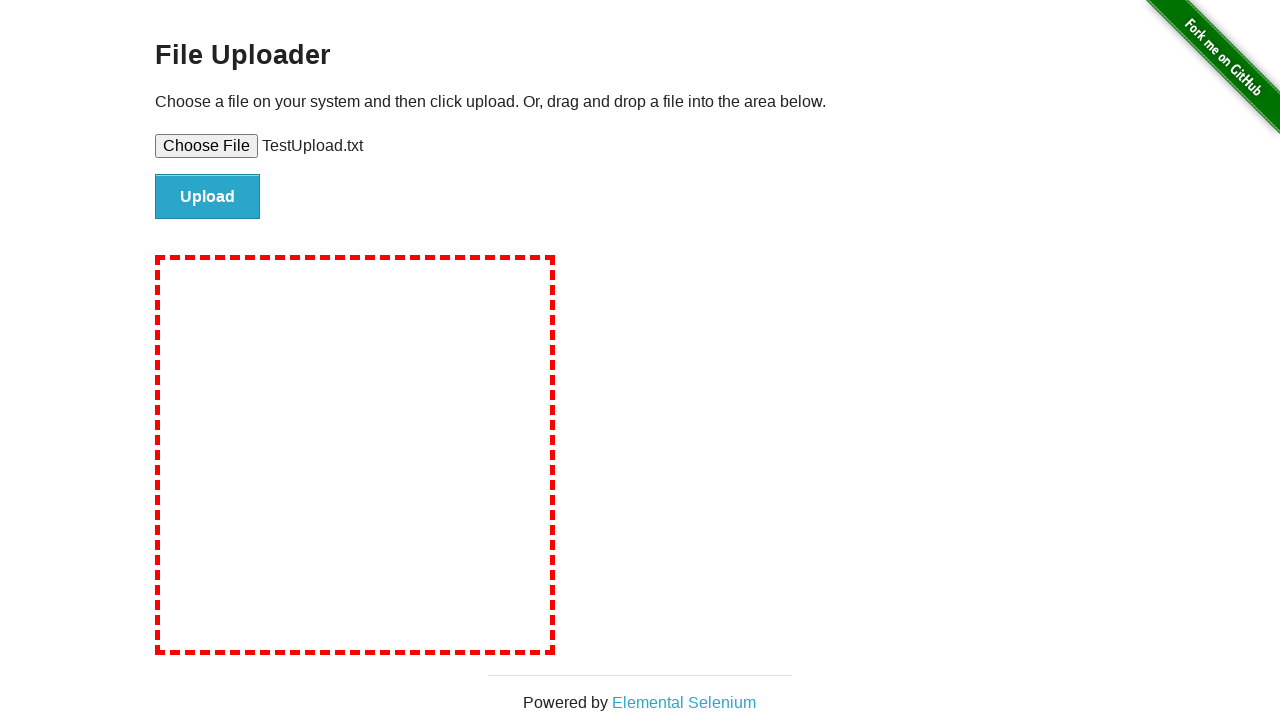

Clicked the file upload submit button at (208, 197) on #file-submit
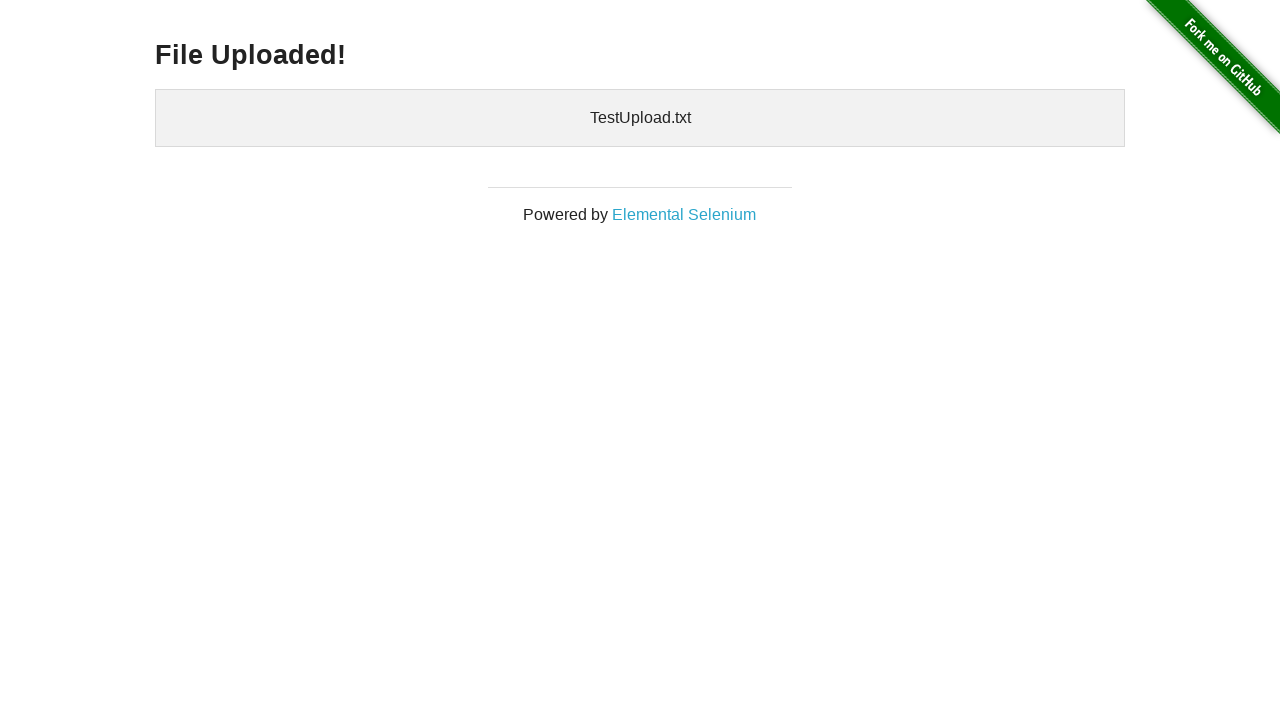

Waited for uploaded files section to appear and verified filename is displayed
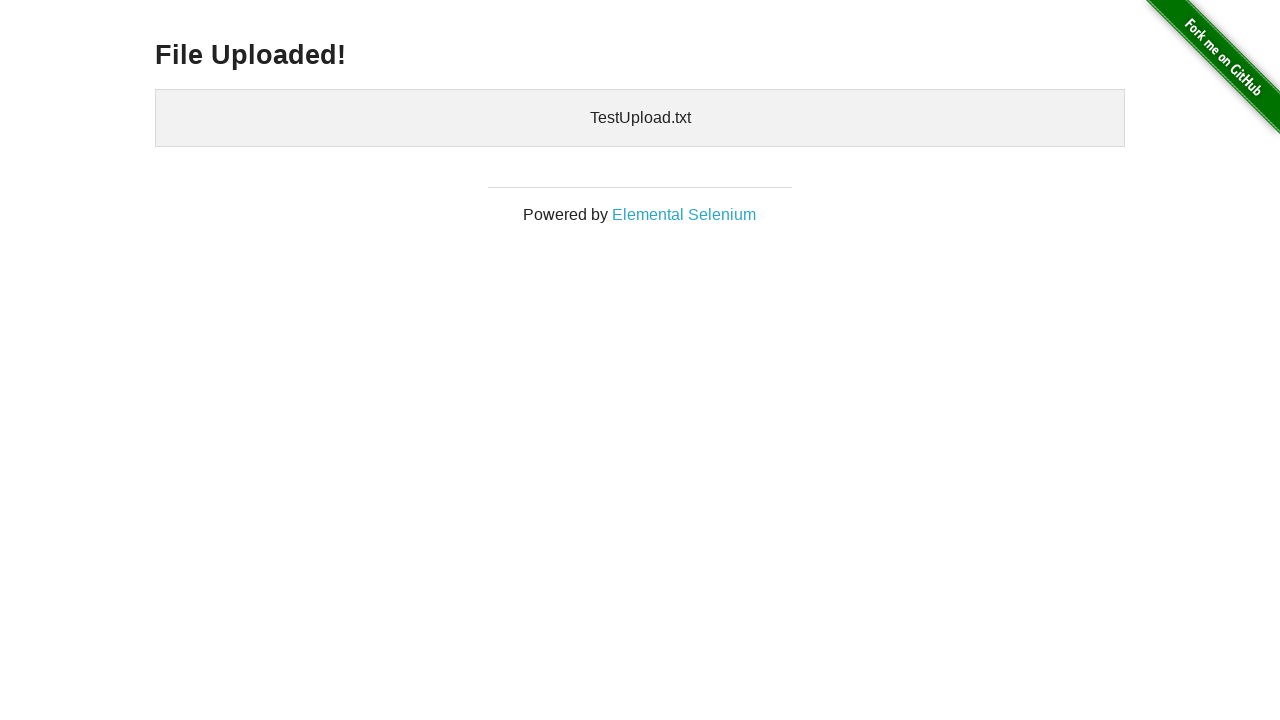

Cleaned up temporary test file
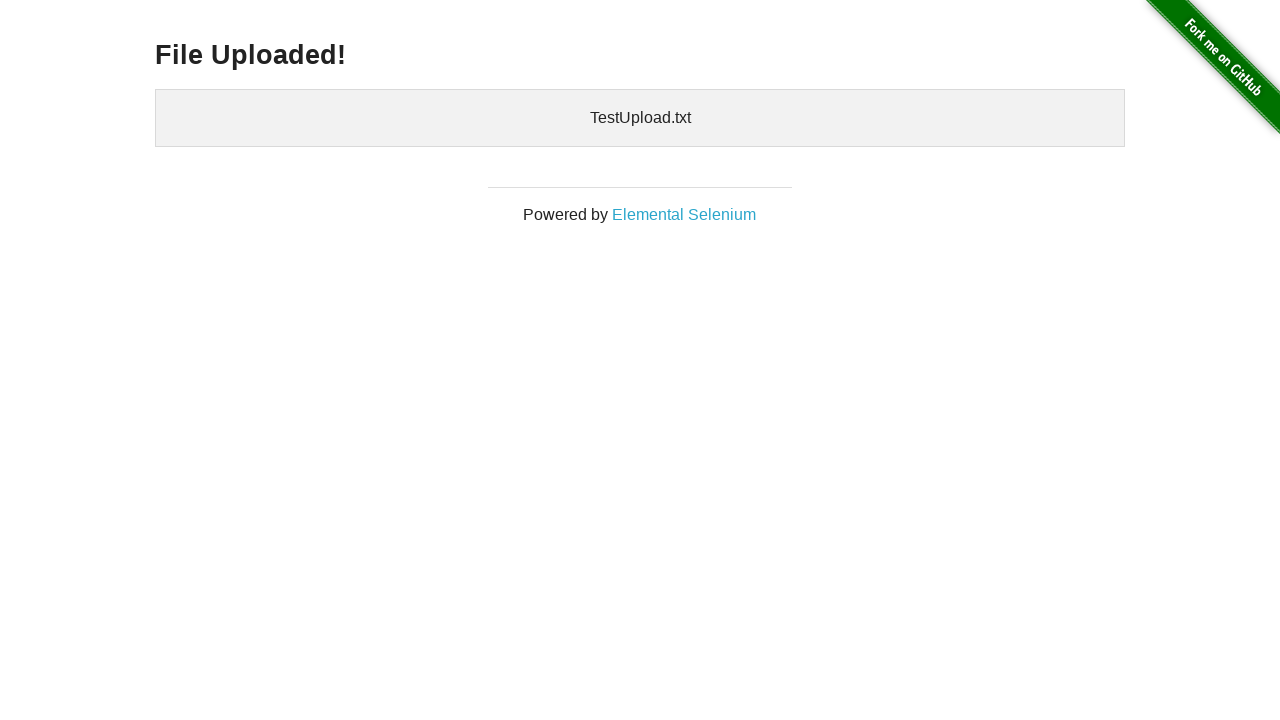

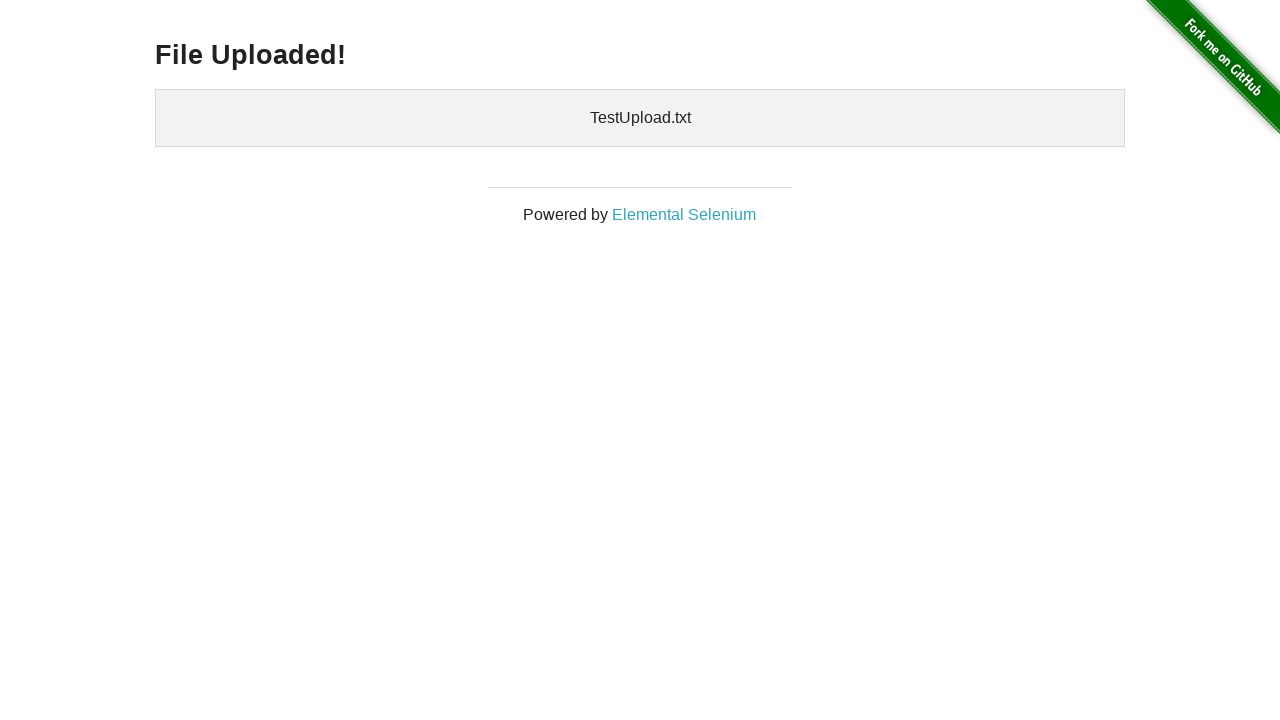